Tests clicking on a broken link and verifying the page response by checking if the title contains 404

Starting URL: https://leafground.com/link.xhtml

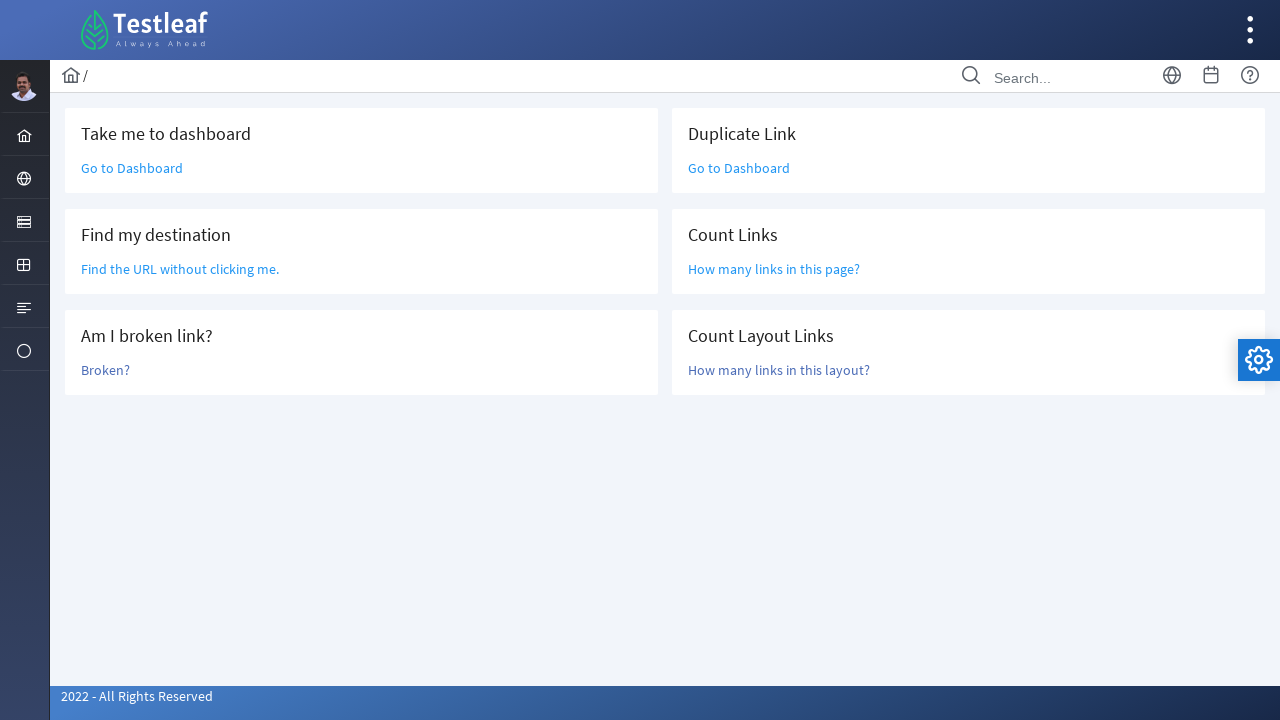

Clicked on the broken link at (106, 370) on a:has-text('Broken')
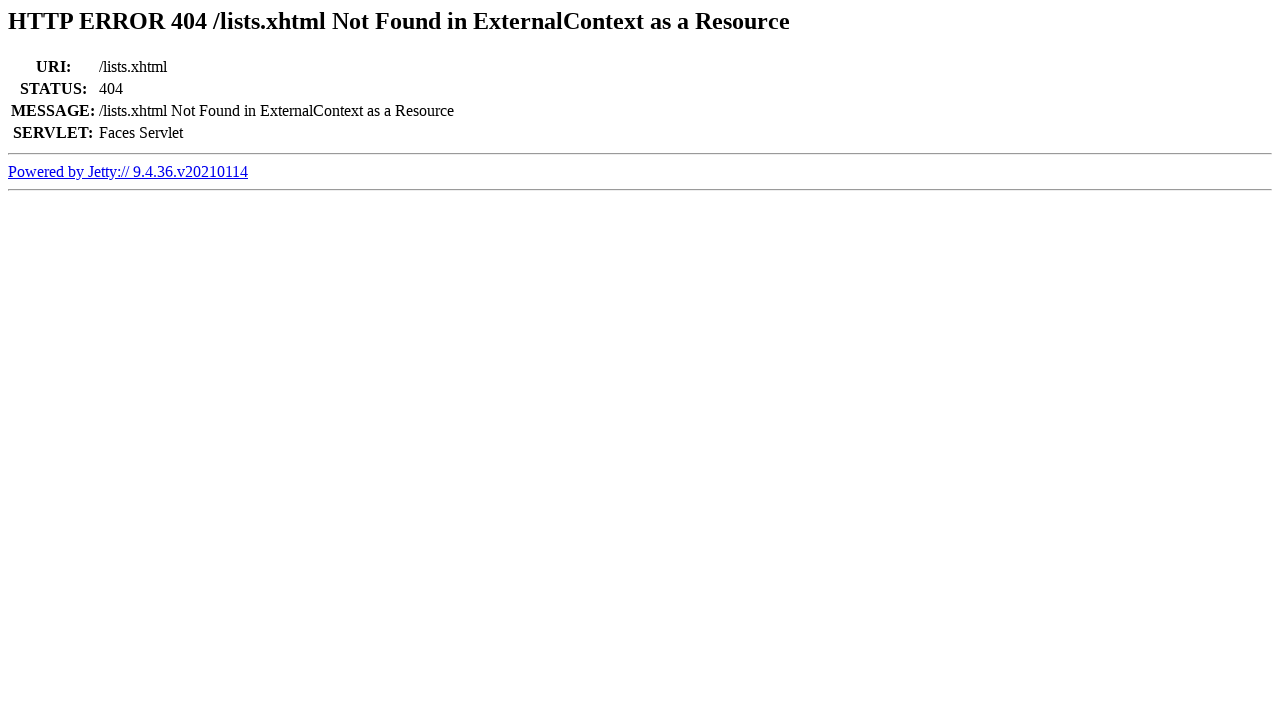

Retrieved page title: Error 404 /lists.xhtml Not Found in ExternalContext as a Resource
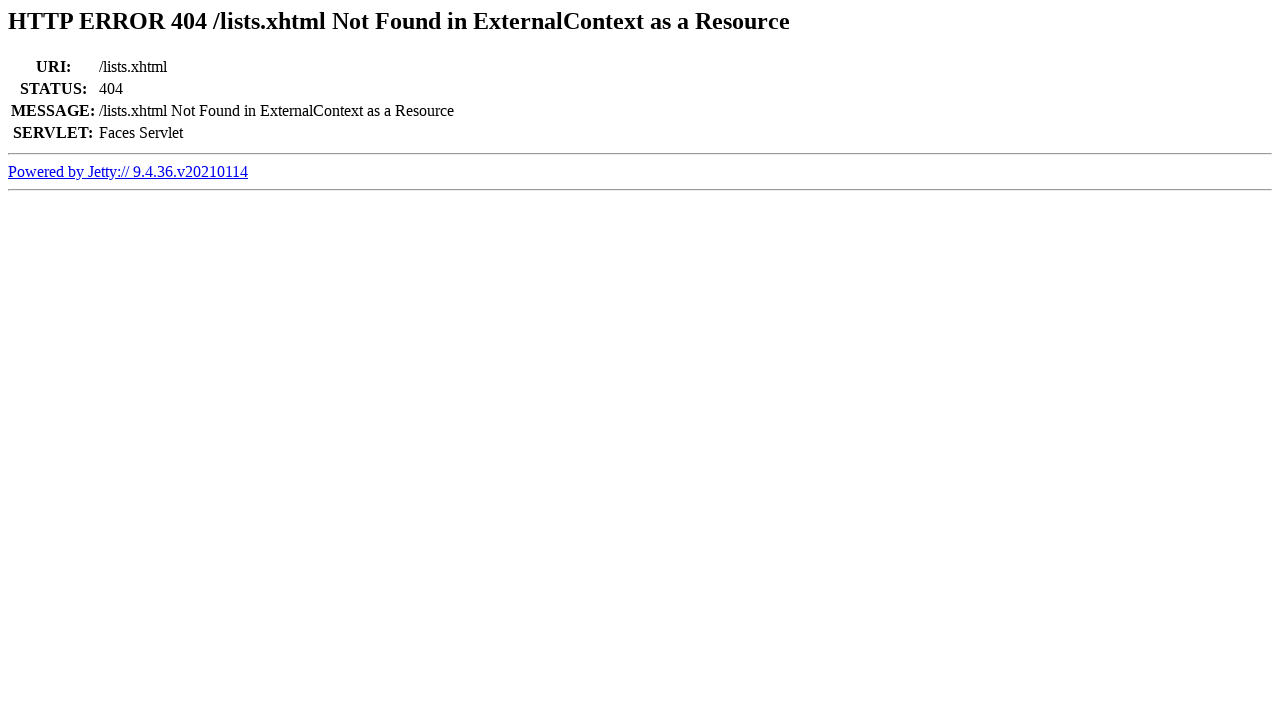

Navigated back to previous page
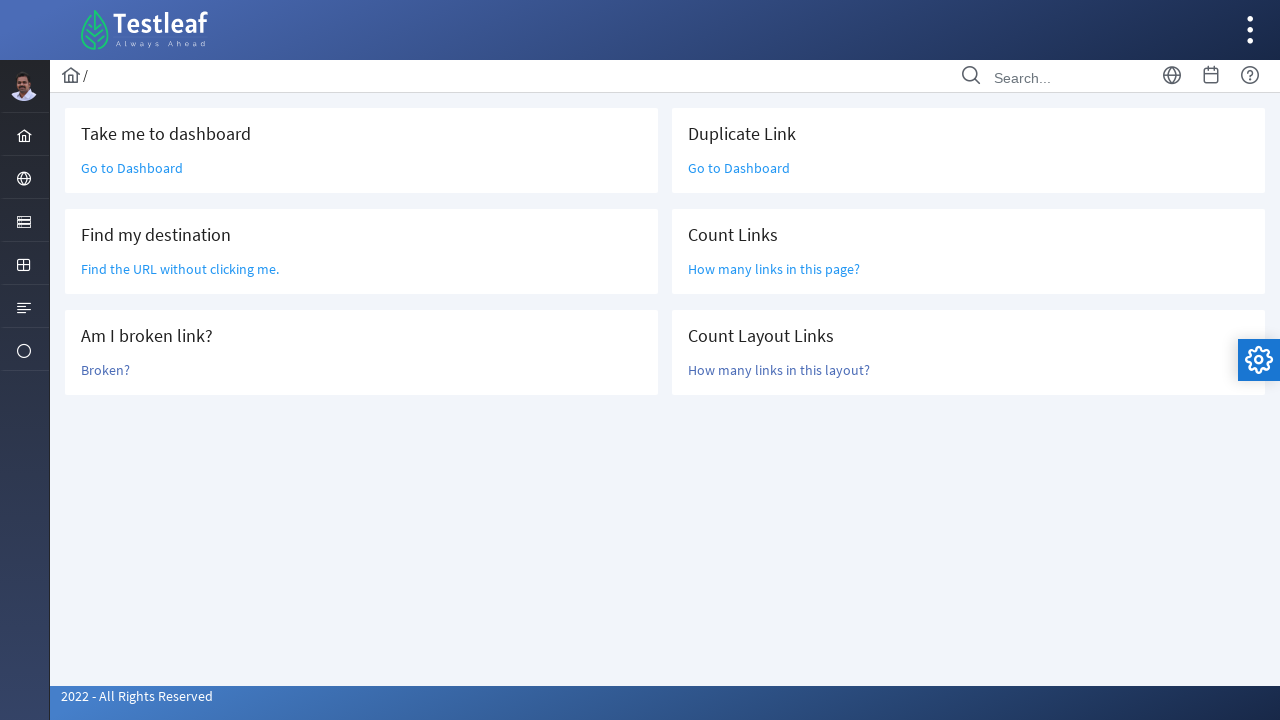

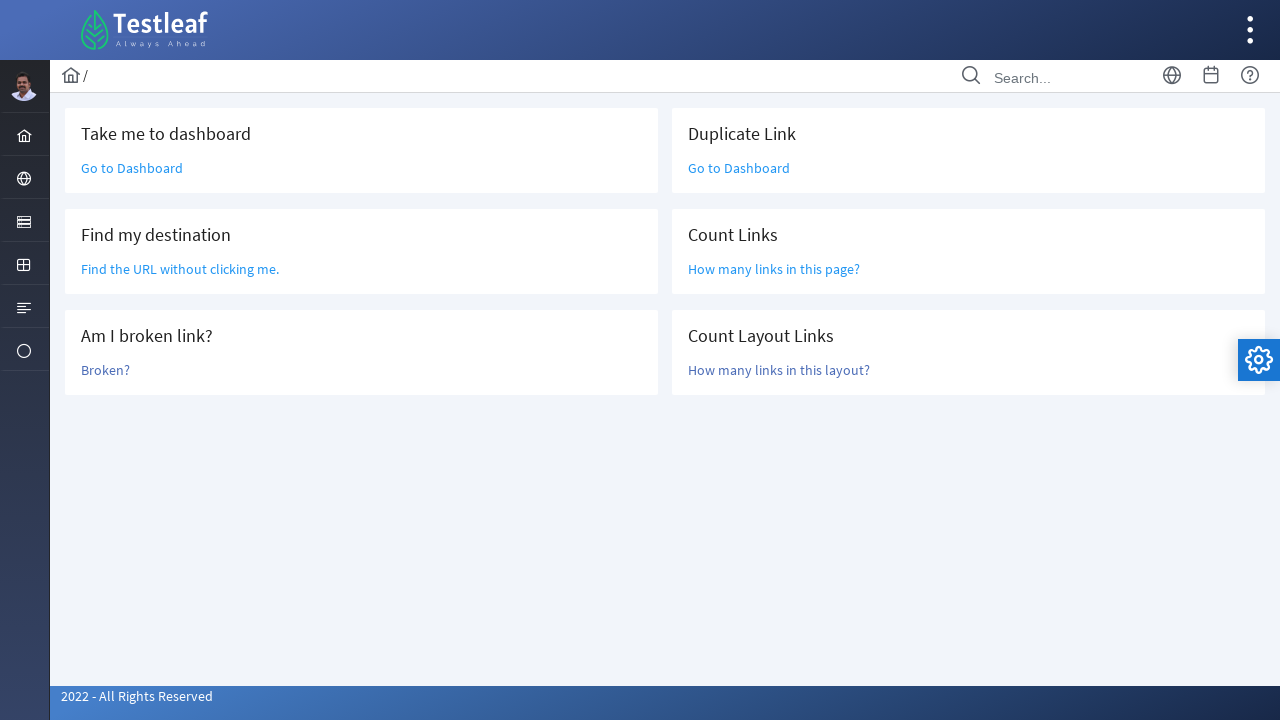